Tests select dropdown by selecting options using different methods

Starting URL: https://www.tutorialspoint.com/selenium/practice/select-menu.php

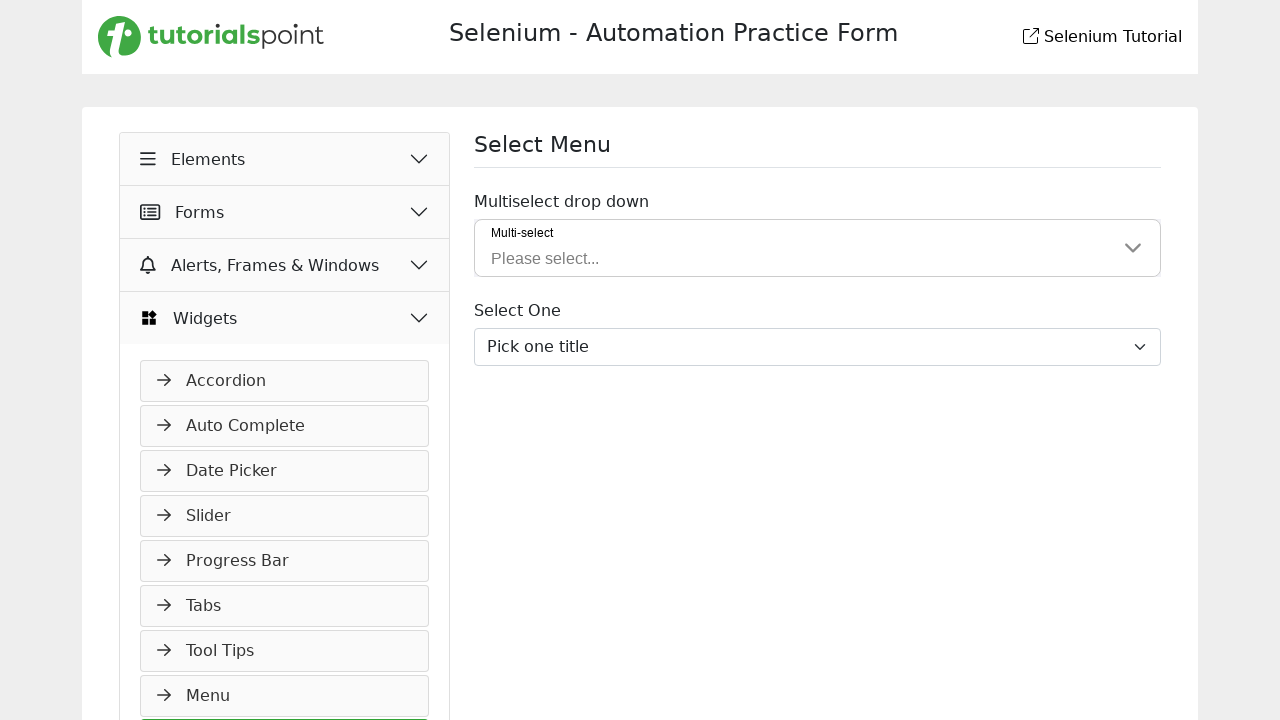

Waited for select dropdown to be visible
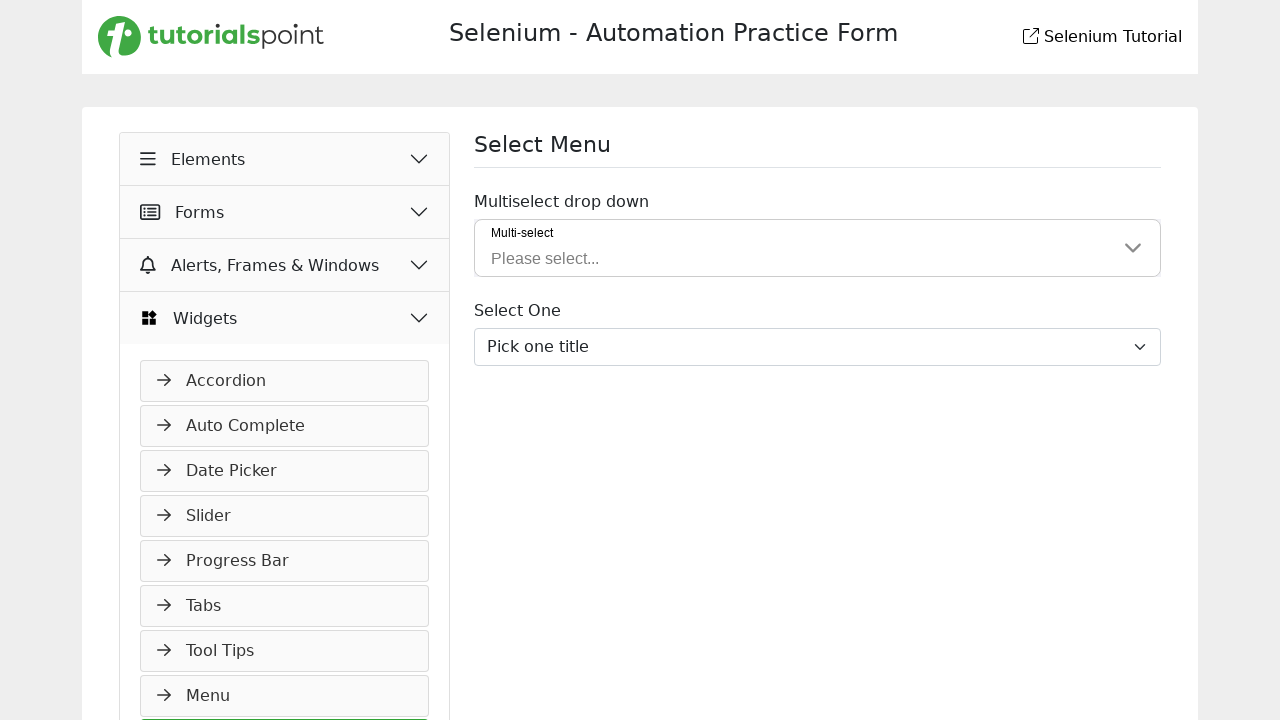

Located select dropdown element
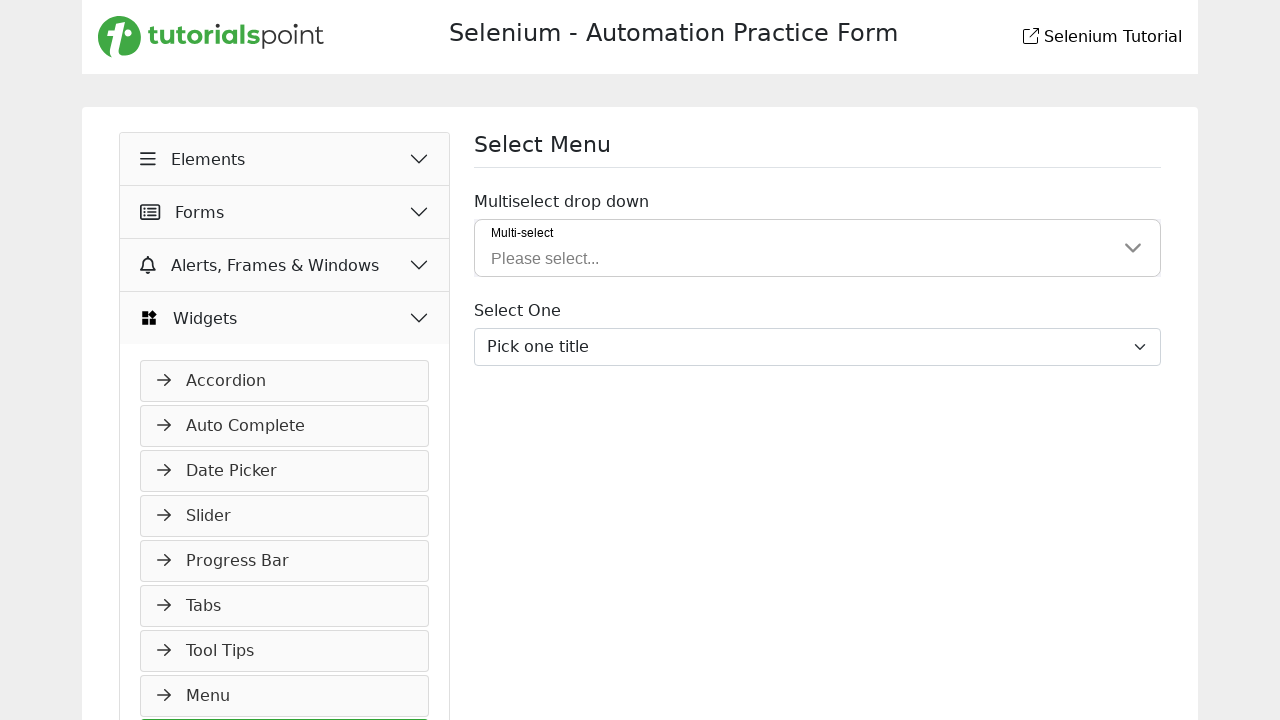

Selected option 'Proof.' by label text on #inputGroupSelect03
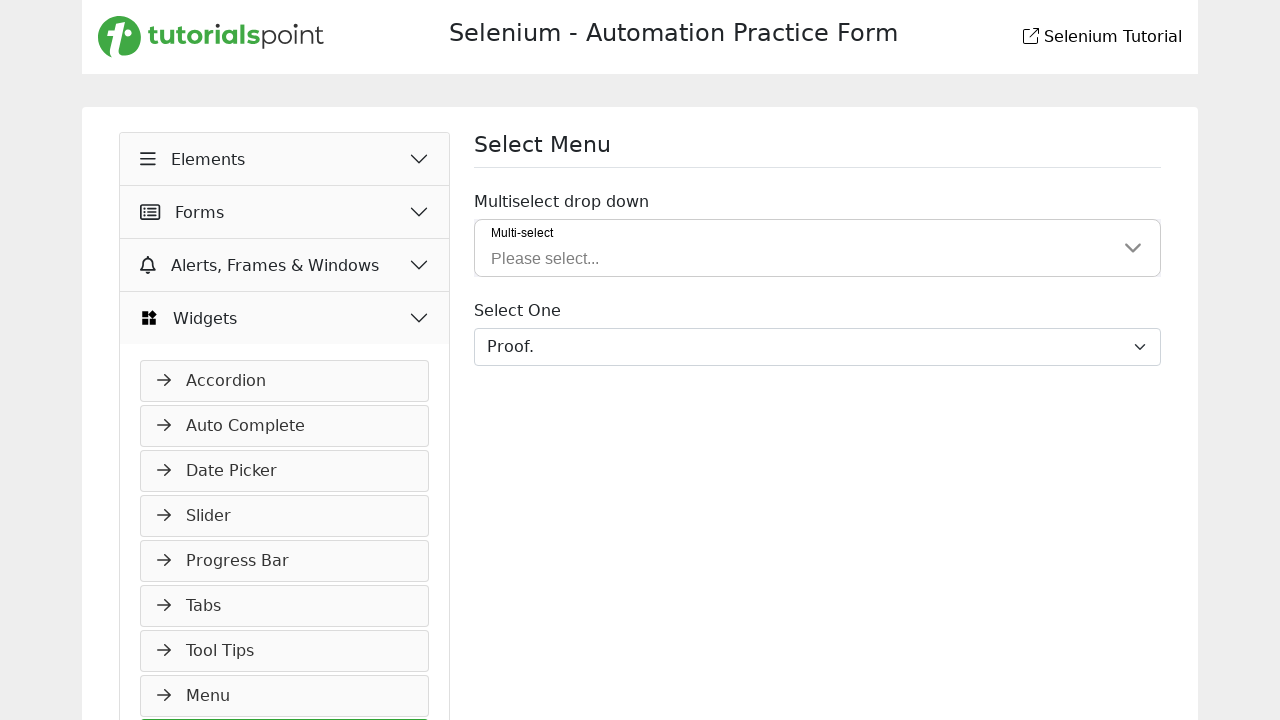

Selected option at index 3 on #inputGroupSelect03
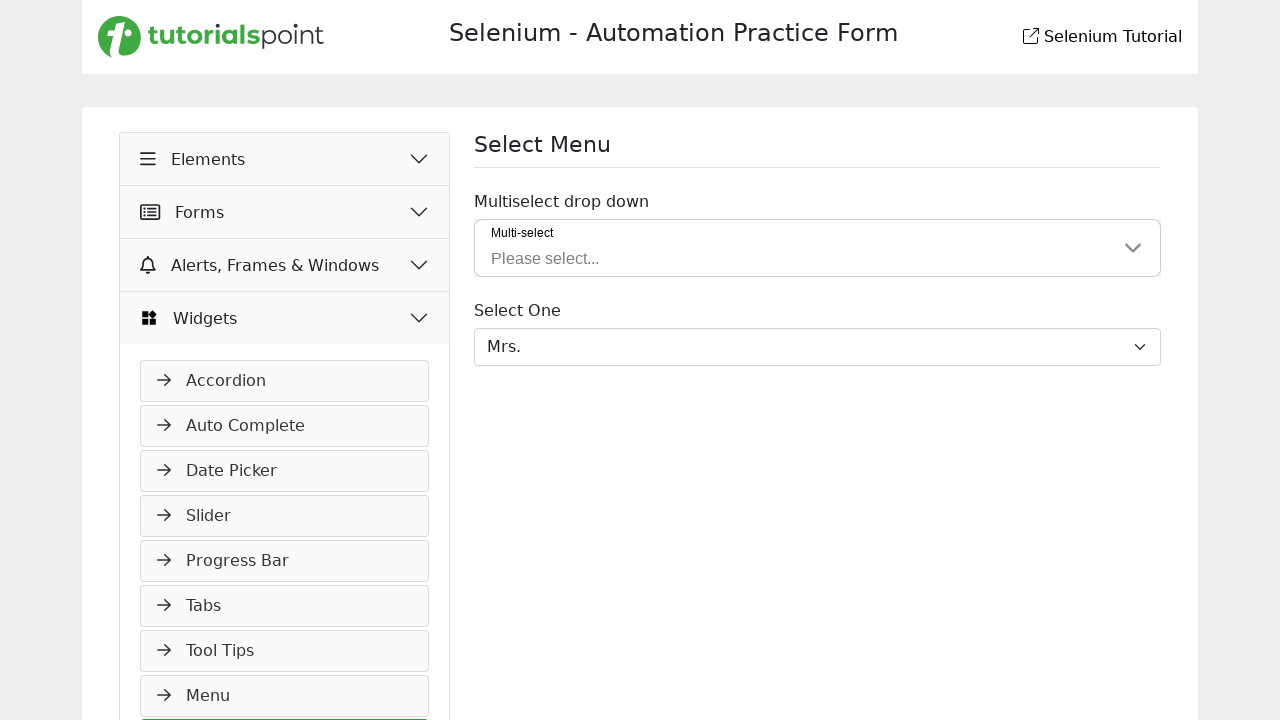

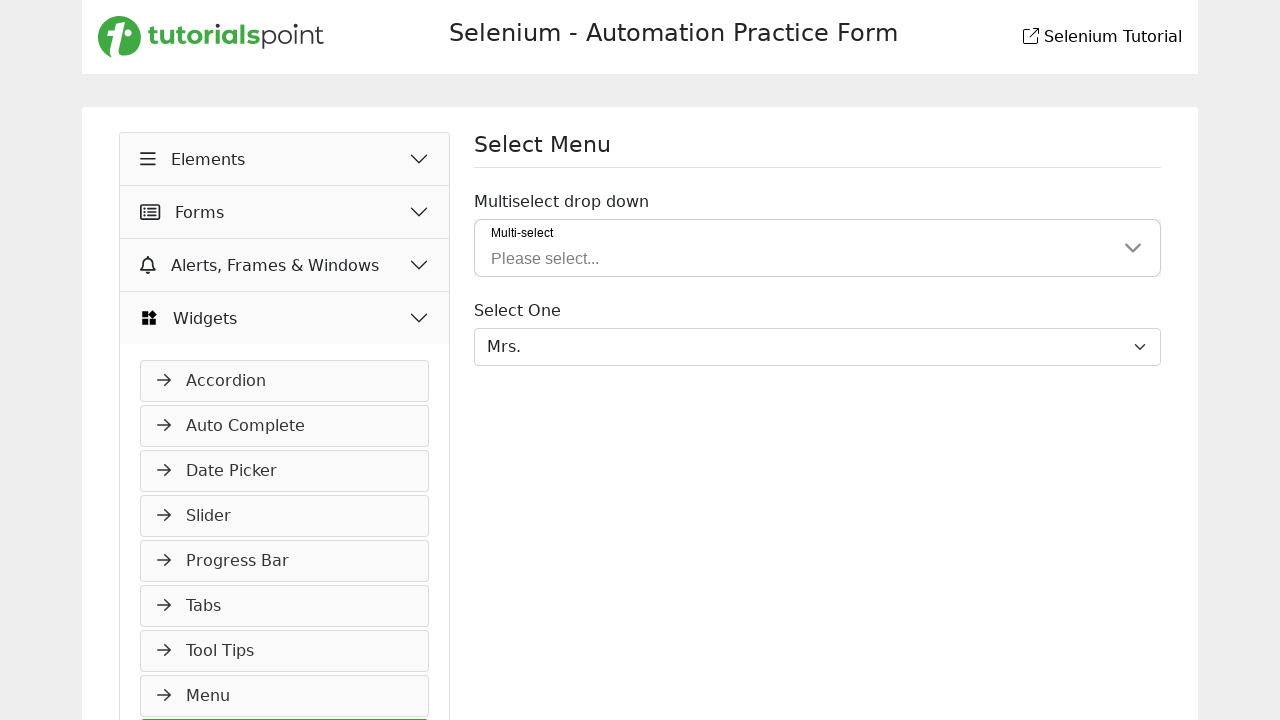